Tests sorting the Due column in ascending order by clicking the column header and verifying the values are sorted correctly

Starting URL: http://the-internet.herokuapp.com/tables

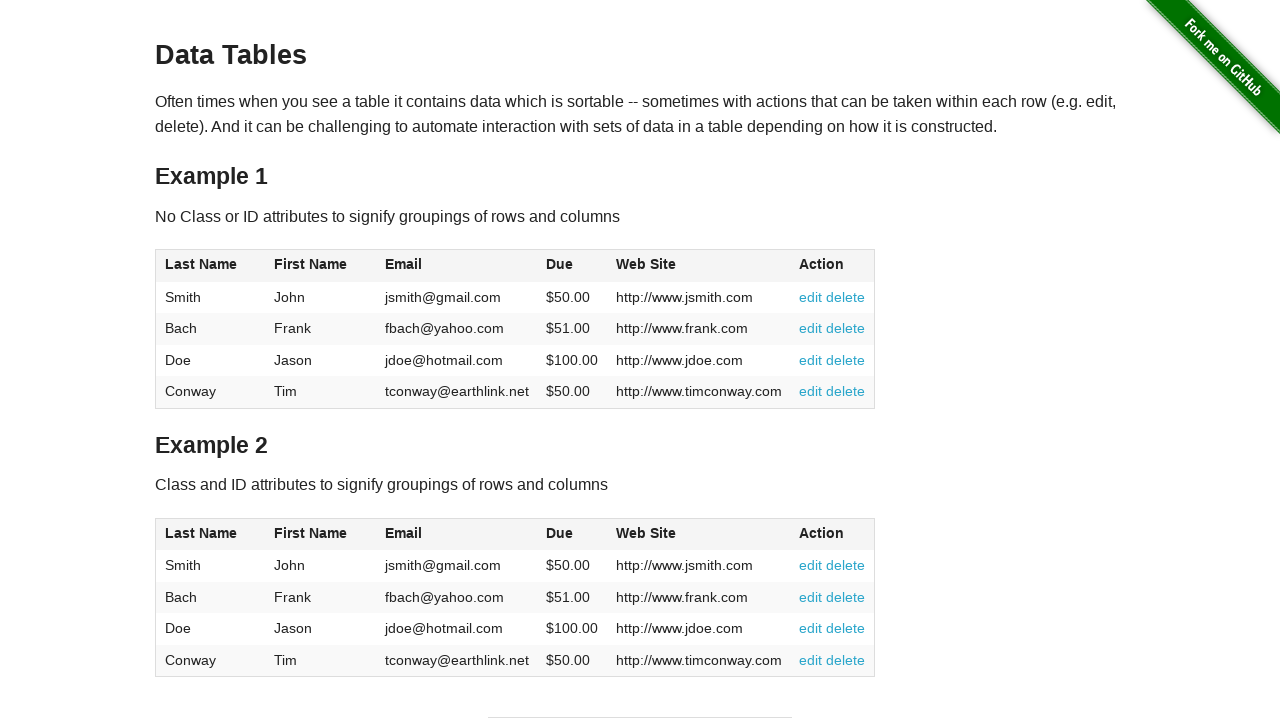

Clicked Due column header (4th column) to sort ascending at (572, 266) on #table1 thead tr th:nth-of-type(4)
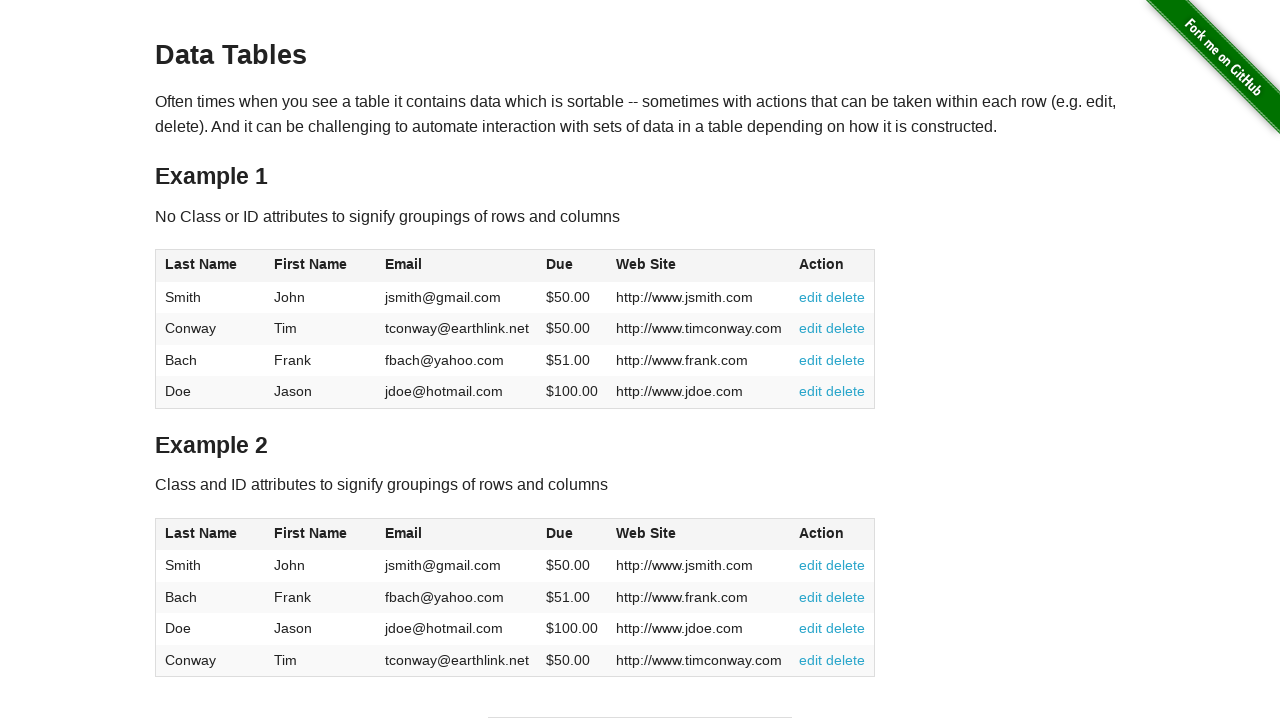

Verified Due column values are loaded after sorting
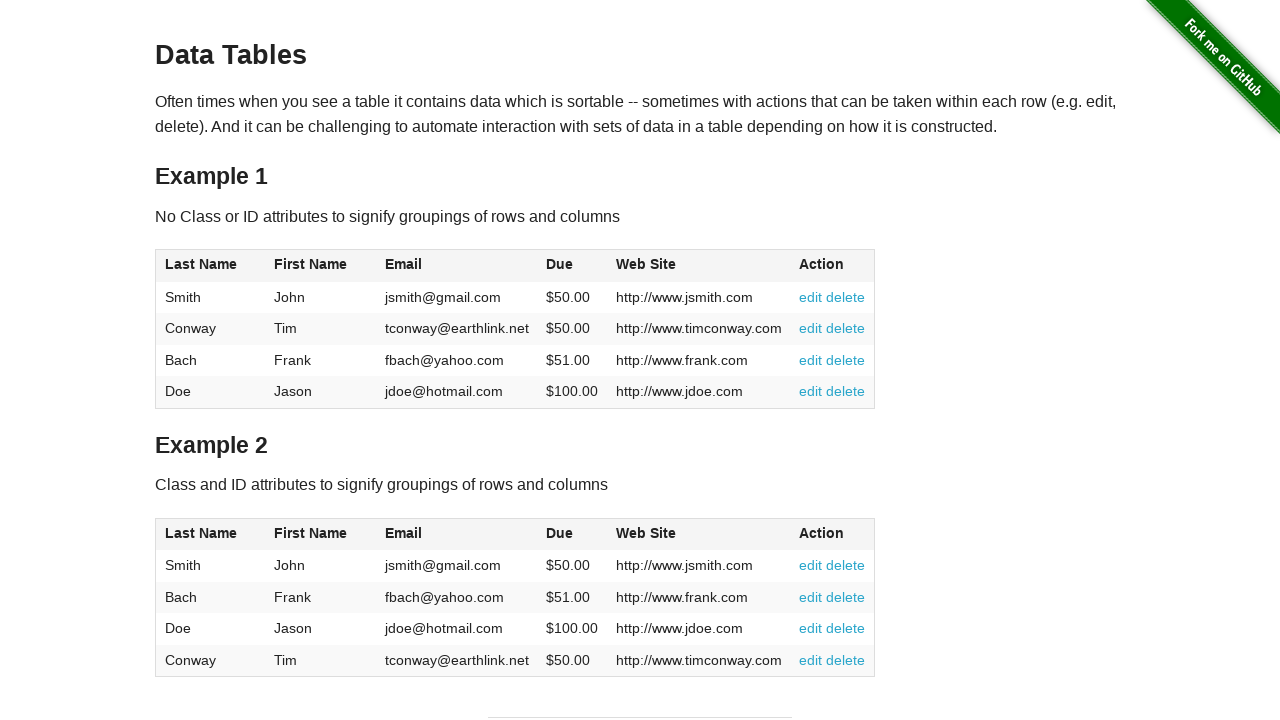

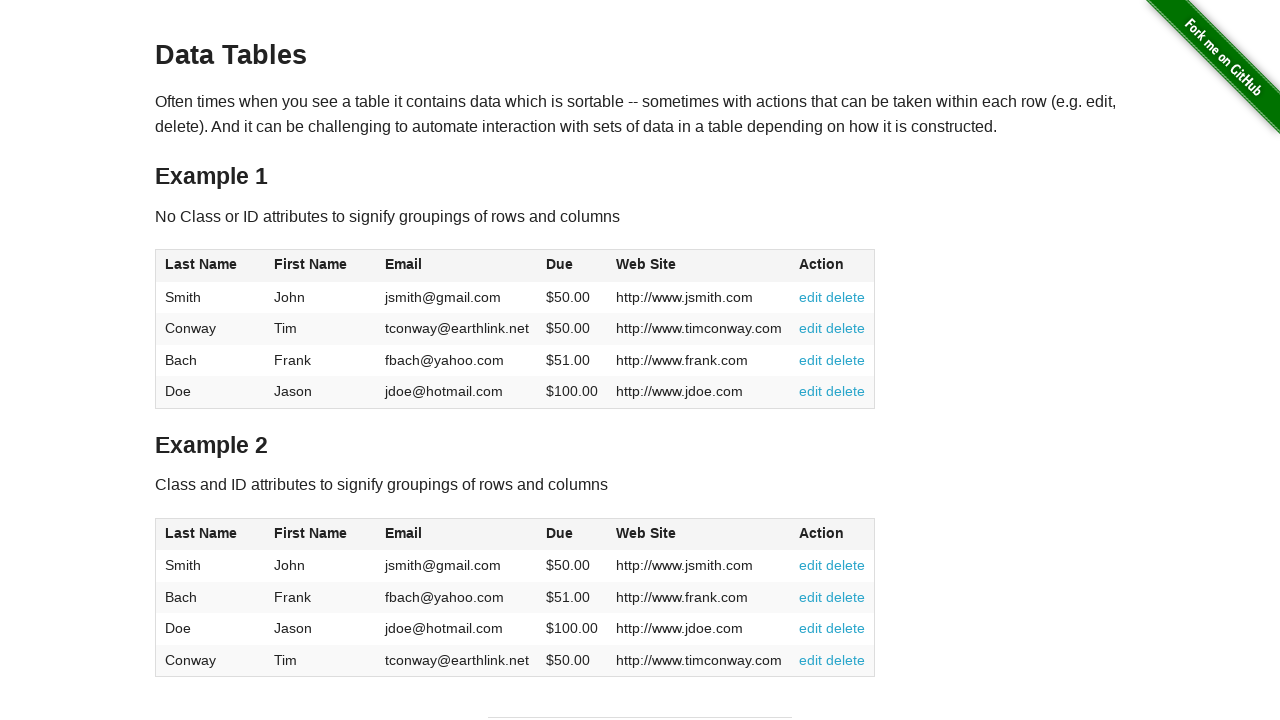